Navigates to python.org, finds the menu items in the top navigation, locates the PyPI menu item, and clicks on it to navigate to the PyPI page.

Starting URL: http://python.org

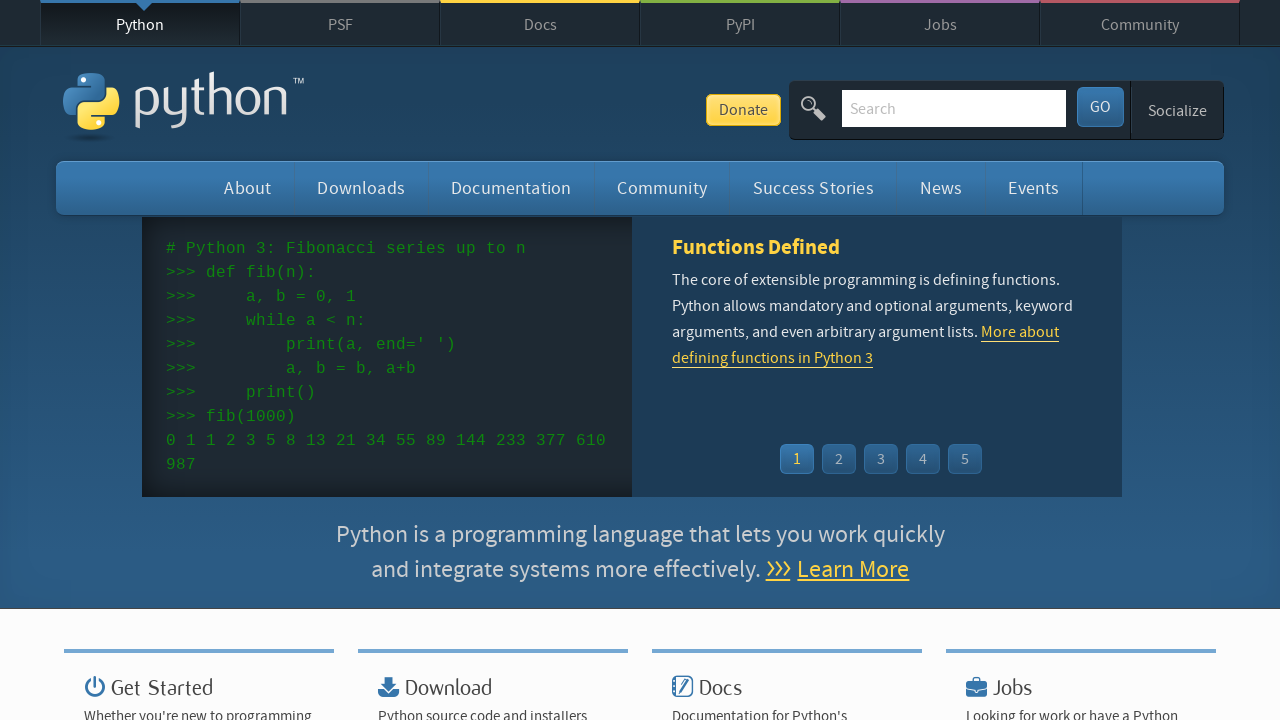

Waited for top navigation menu to load
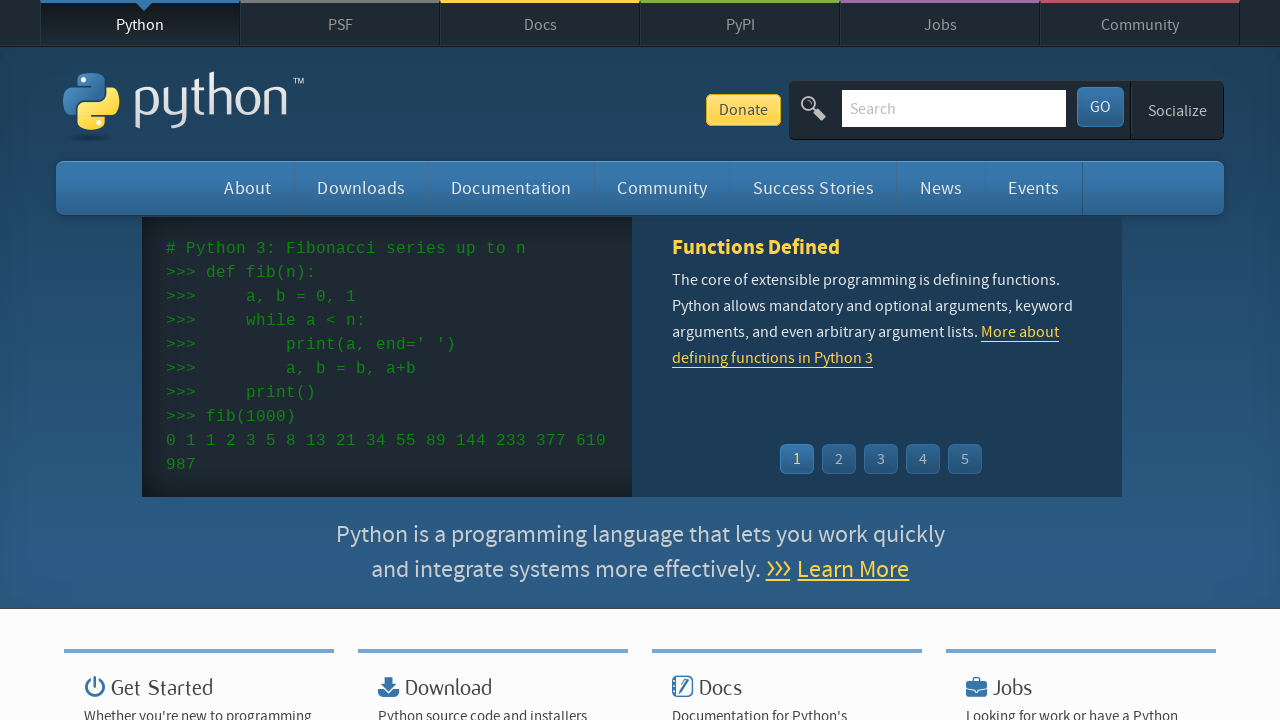

Located all menu items in top navigation
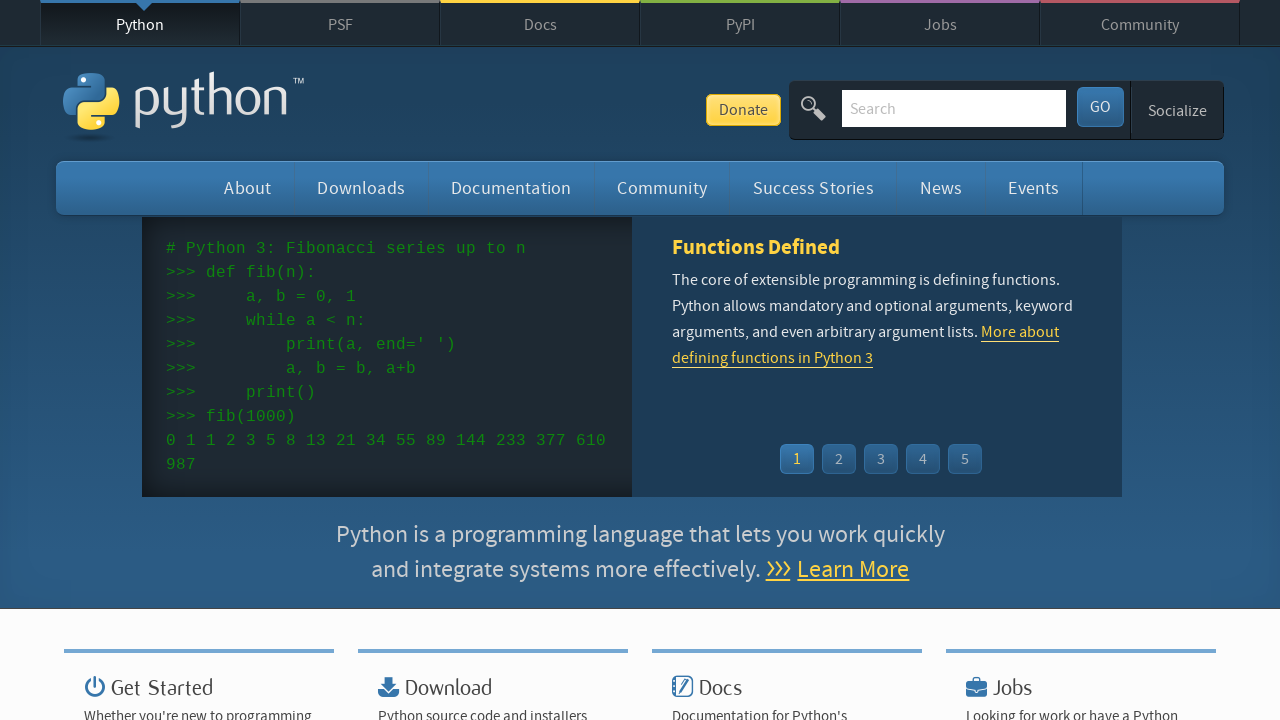

Found 6 menu items in navigation
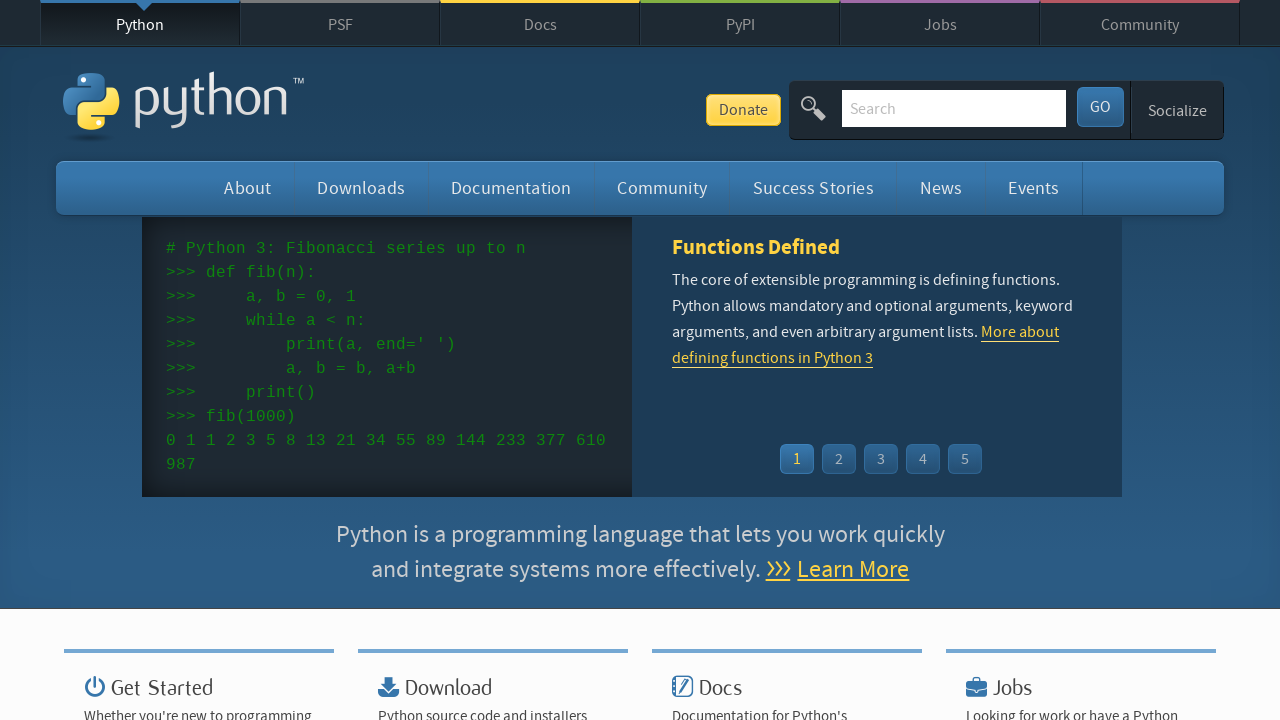

Clicked on PyPI menu item at (740, 23) on #top ul.menu li >> nth=3
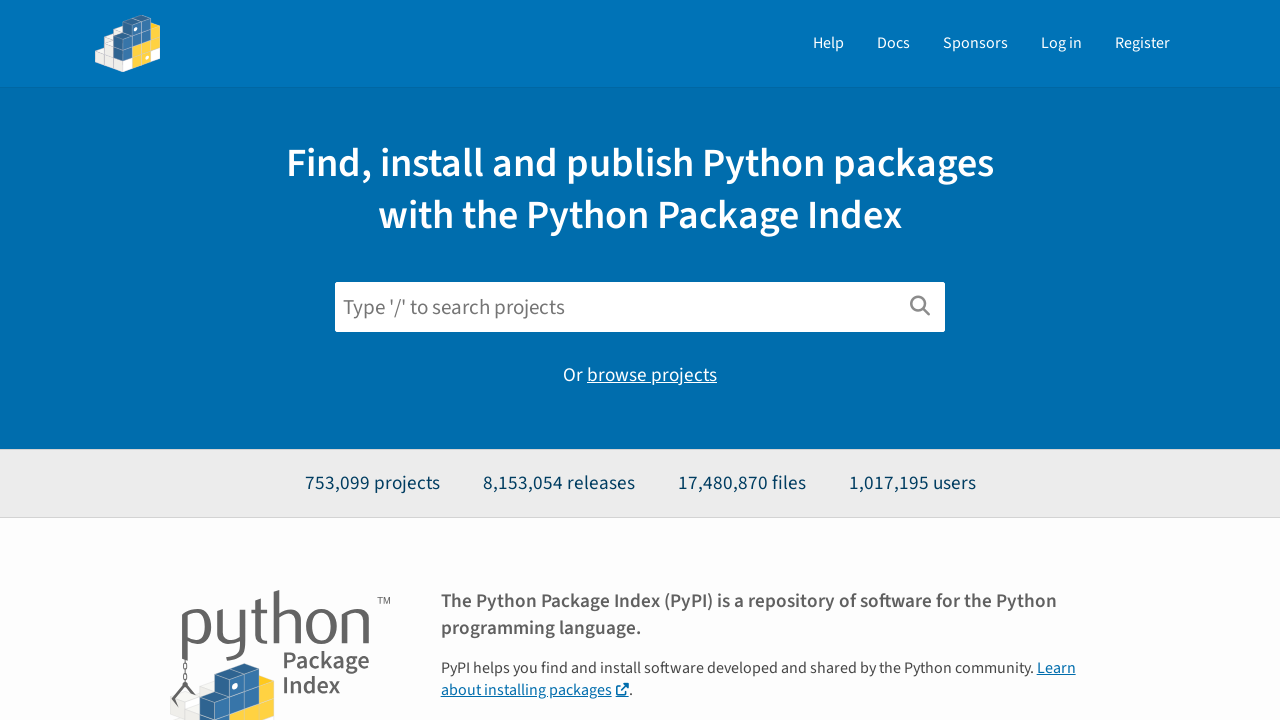

Waited for PyPI page to load (networkidle)
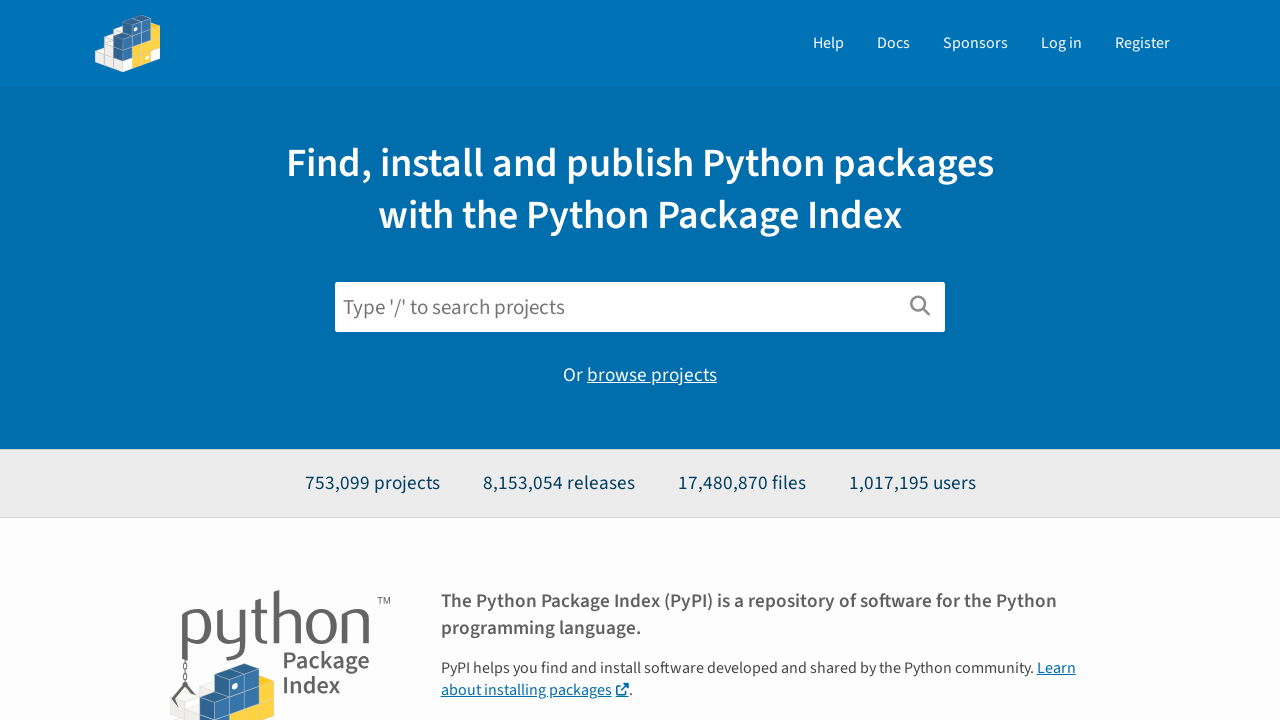

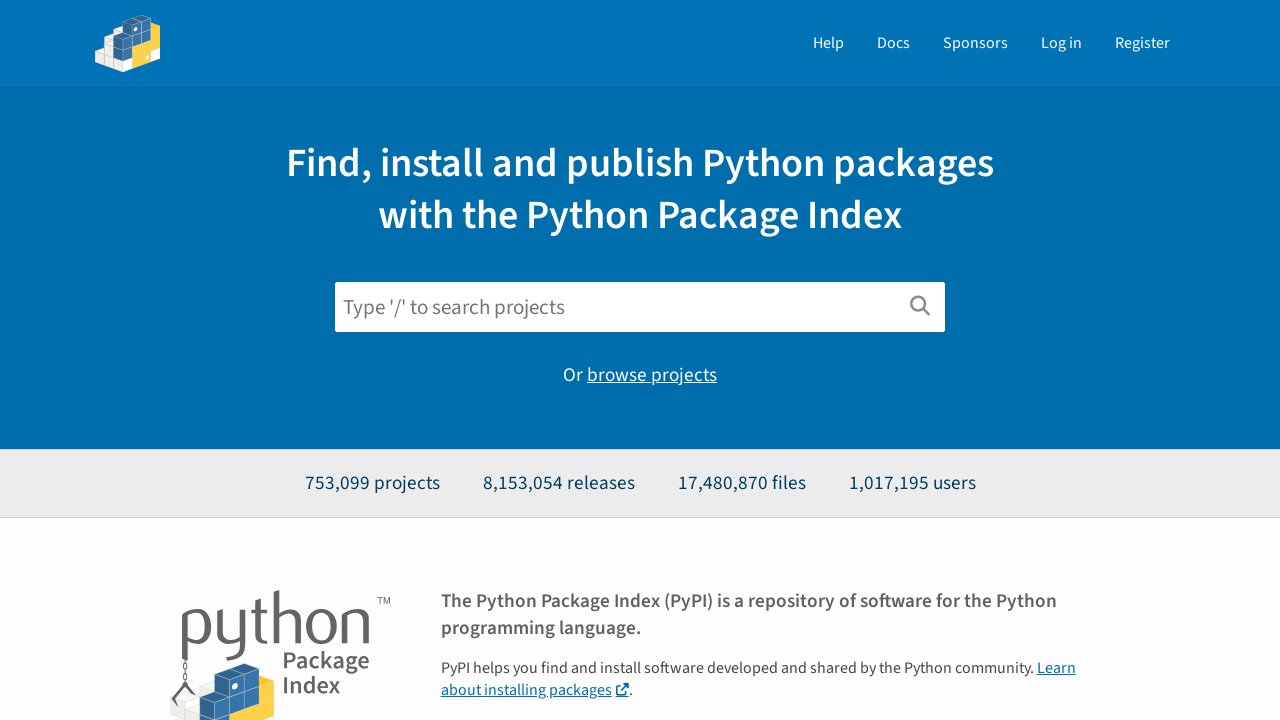